Tests search functionality by entering a search phrase, selecting filters for section, city, and time period, then submitting the search

Starting URL: http://ss.com/ru/search/

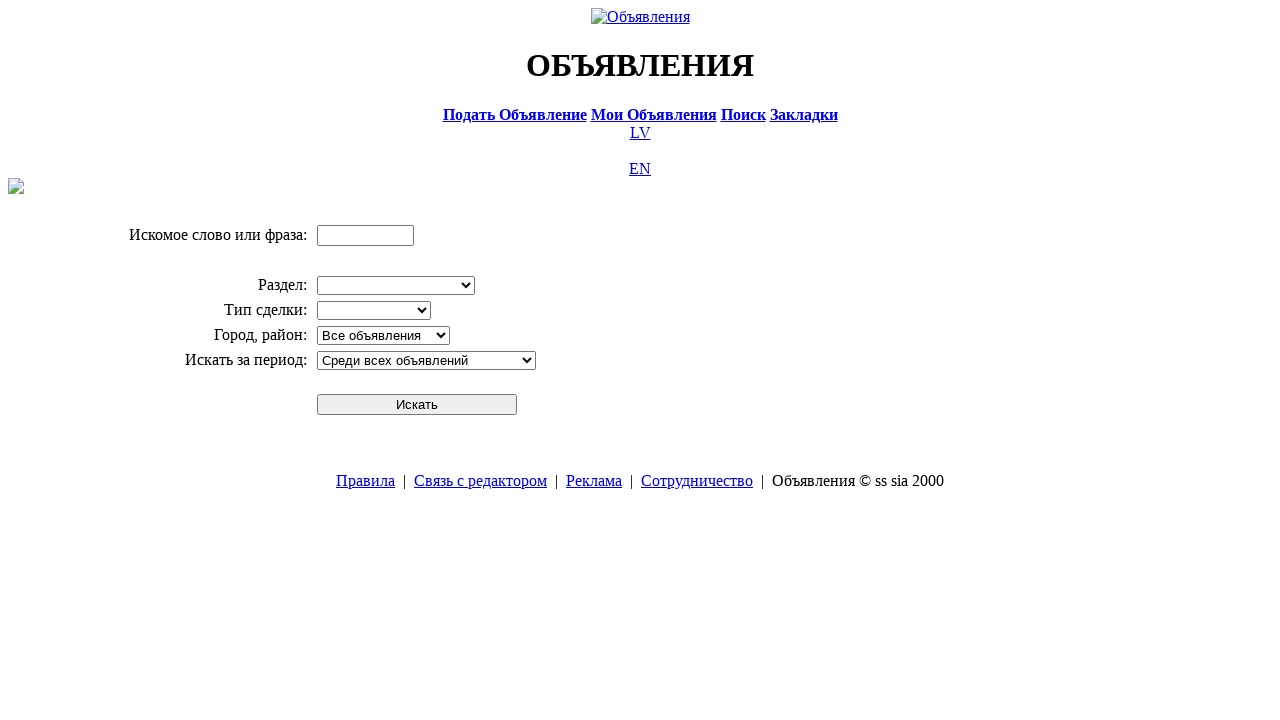

Filled search phrase field with 'Компьютеры' on #ptxt
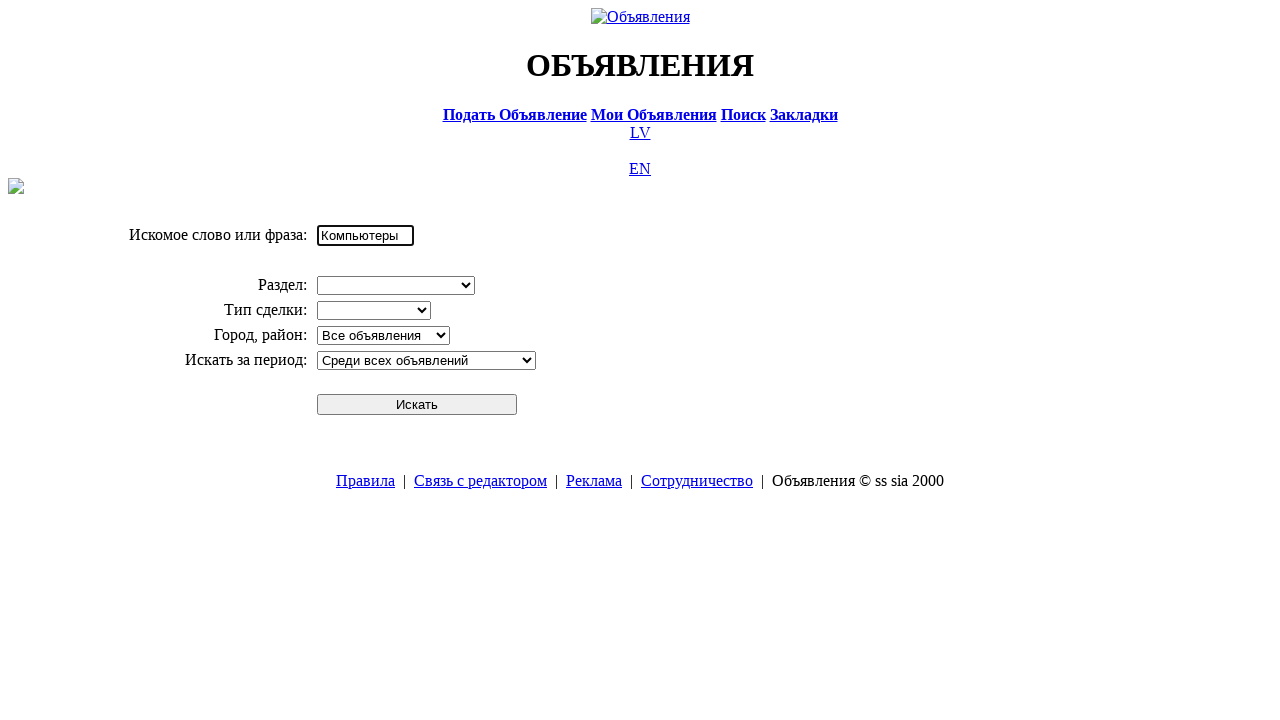

Selected 'Электротехника' from section dropdown on select[name='cid_0']
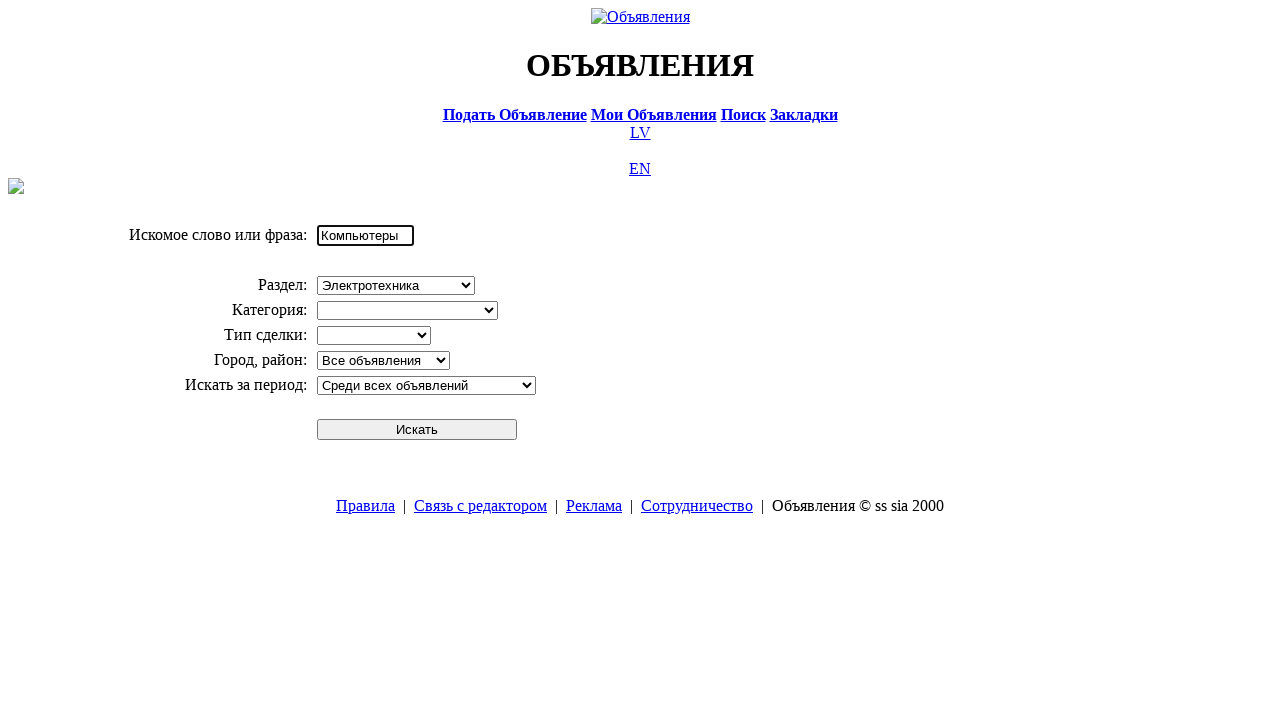

Selected 'Рига' from city dropdown on #s_region_select
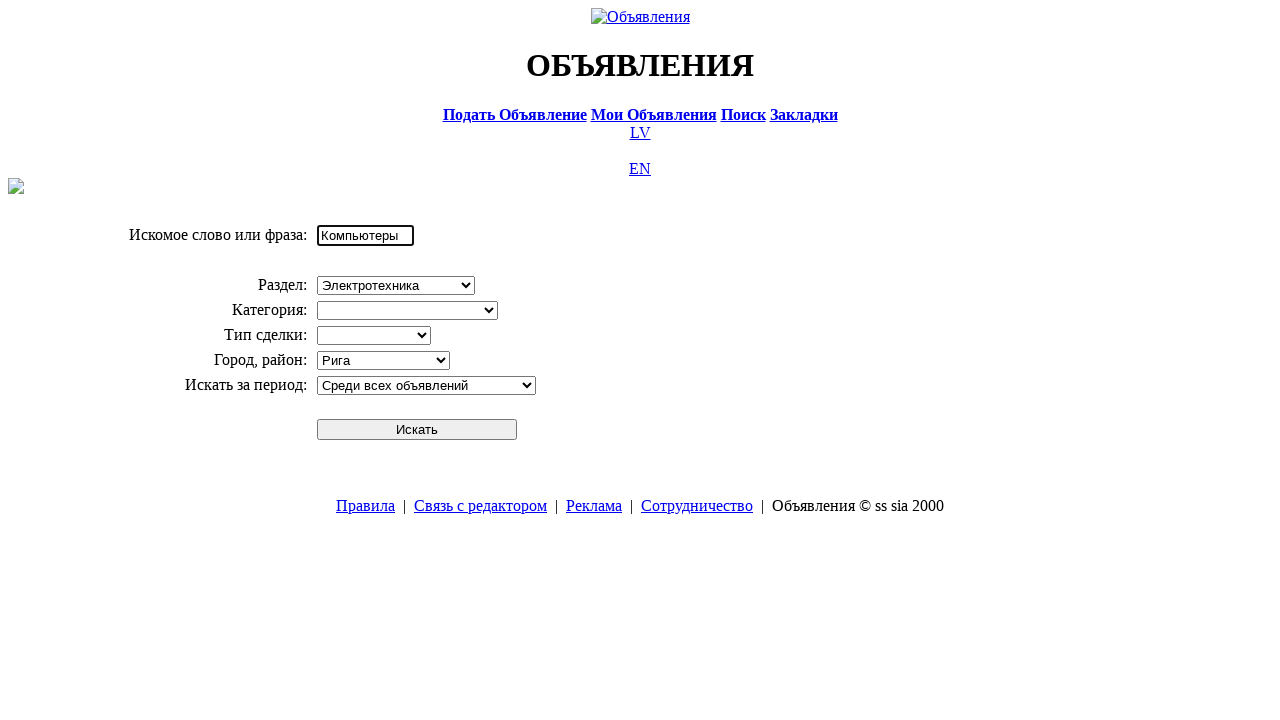

Selected time period filter for last 30 days on .in1s[name='pr']
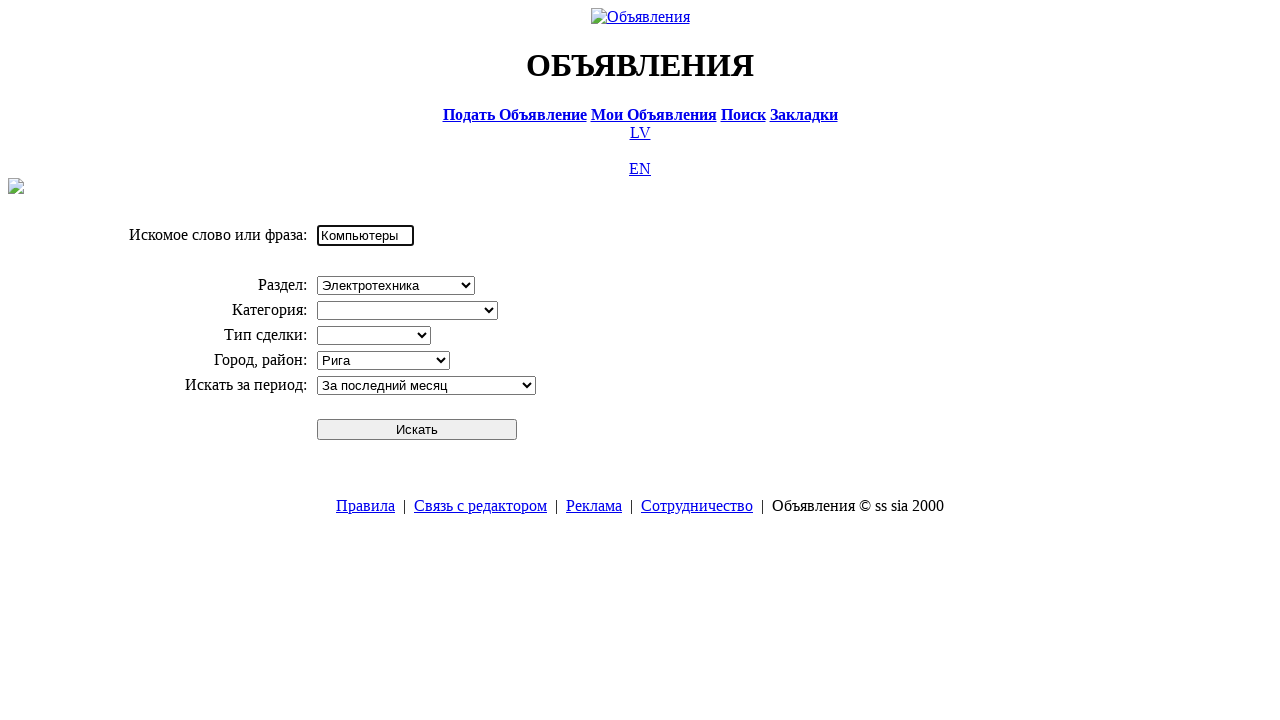

Clicked search button to submit search at (417, 429) on #sbtn
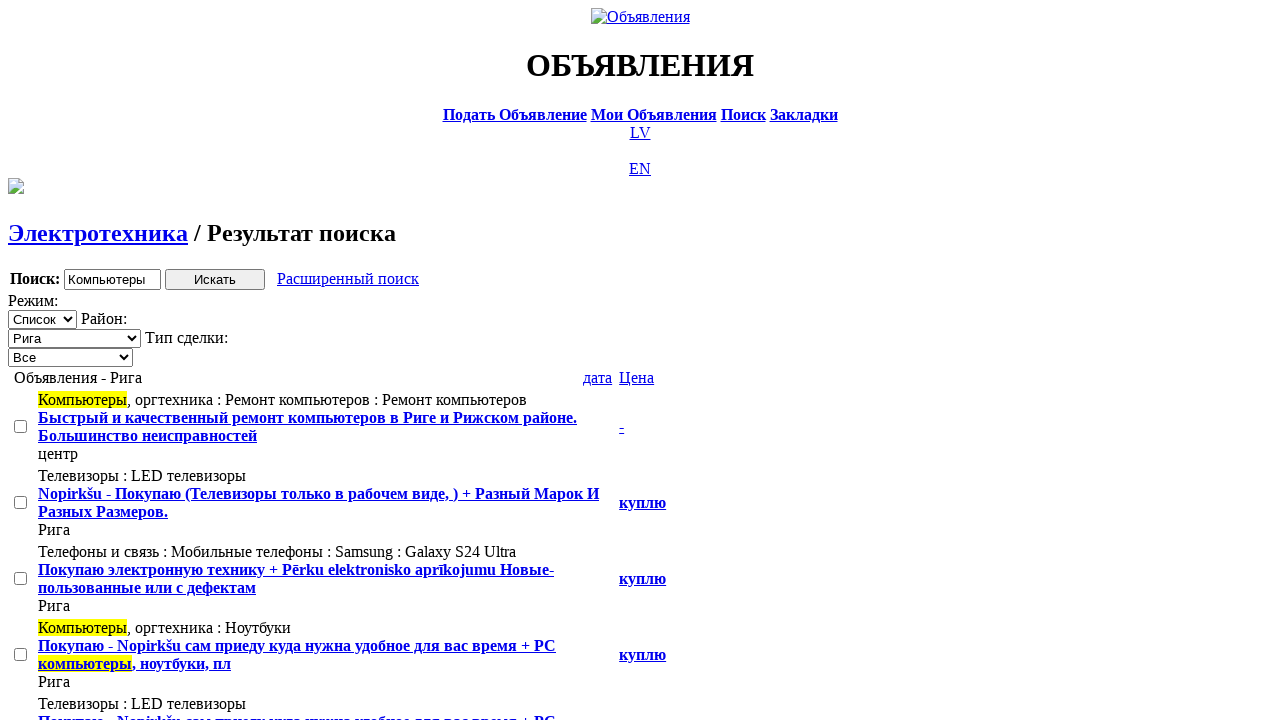

Search results loaded and displayed
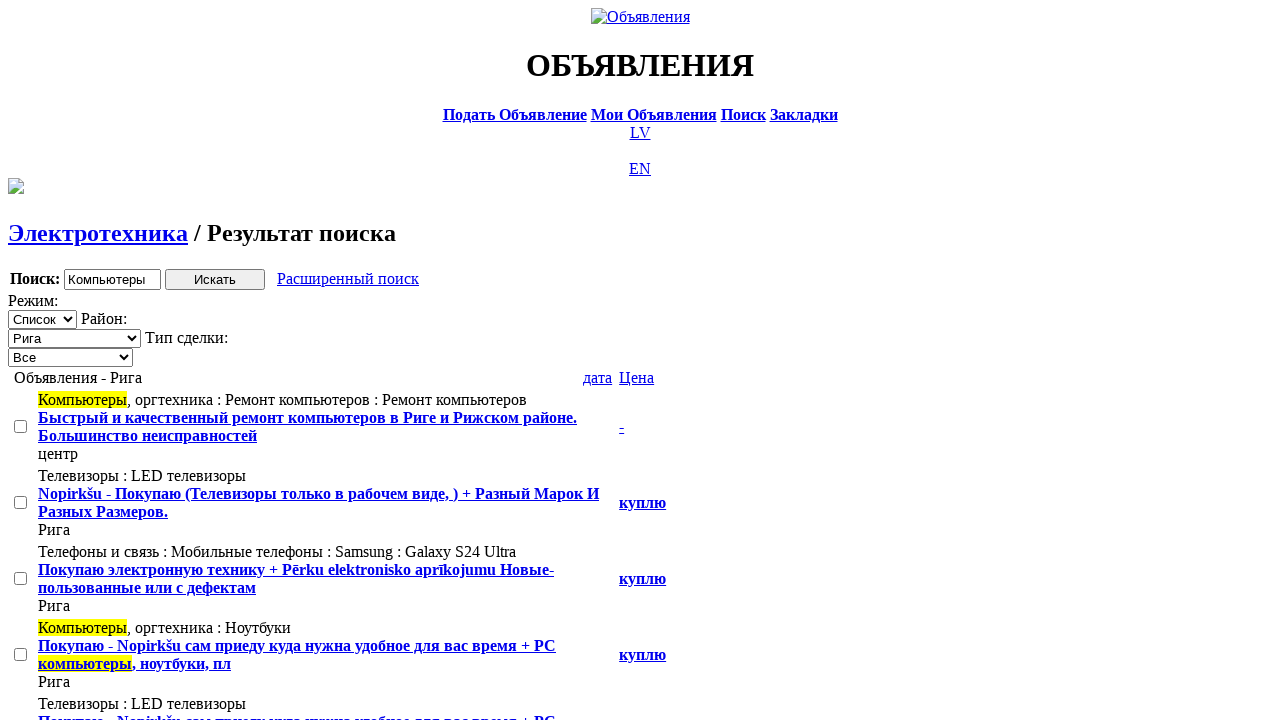

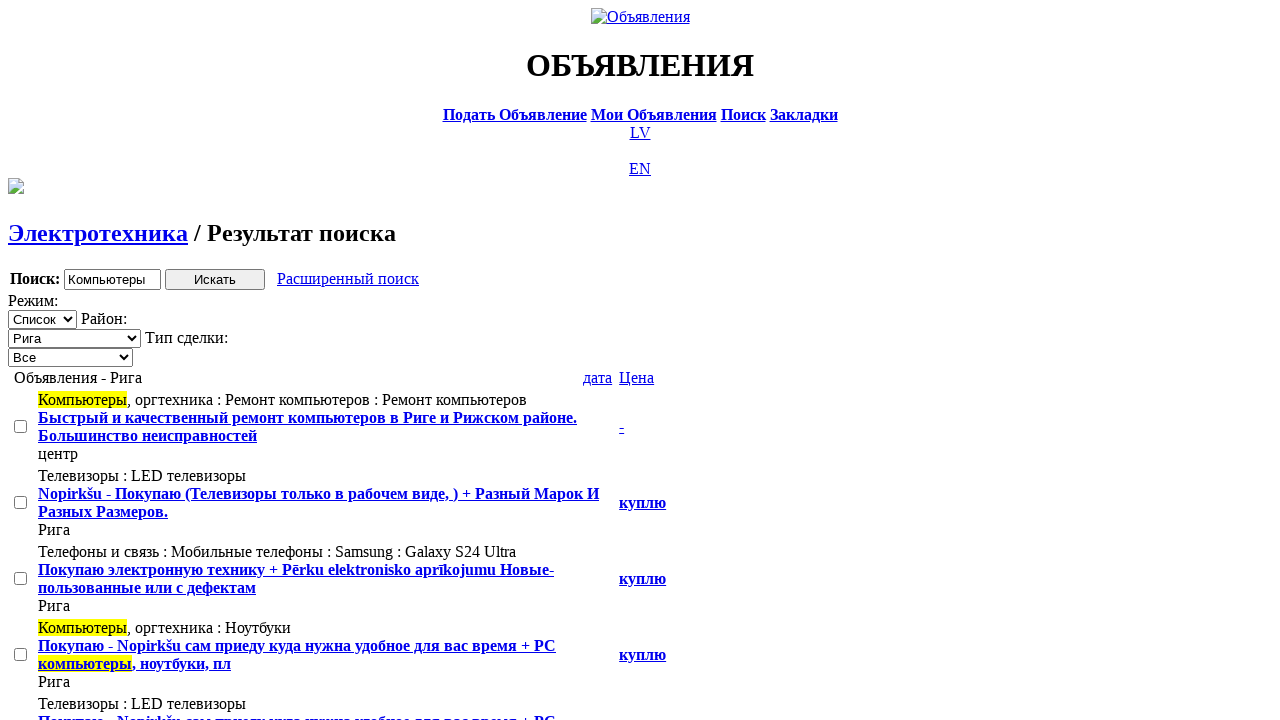